Interacts with a virtual piano on a music lesson page by clicking various piano key buttons in sequence to play a melody.

Starting URL: https://www.apronus.com/music/lessons/unit01.htm

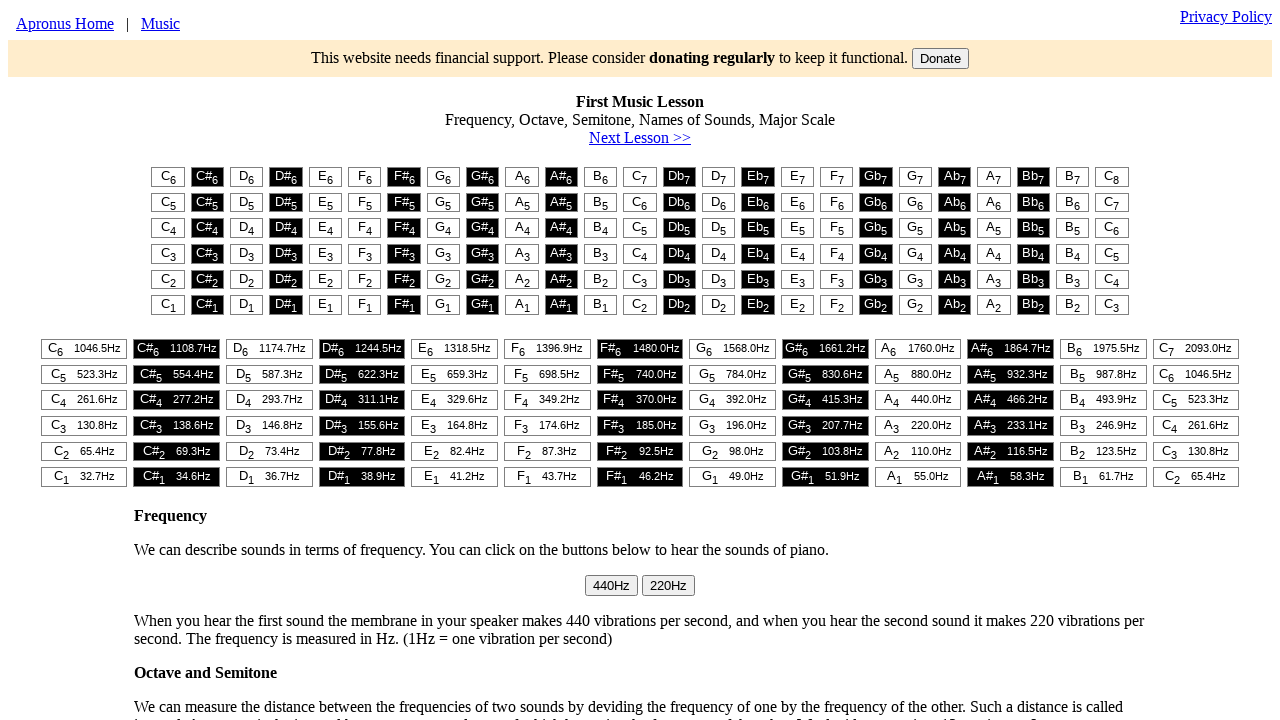

Clicked piano key at column 3 - first note of melody at (247, 177) on #t1 > table > tr:nth-child(1) > td:nth-child(3) > button
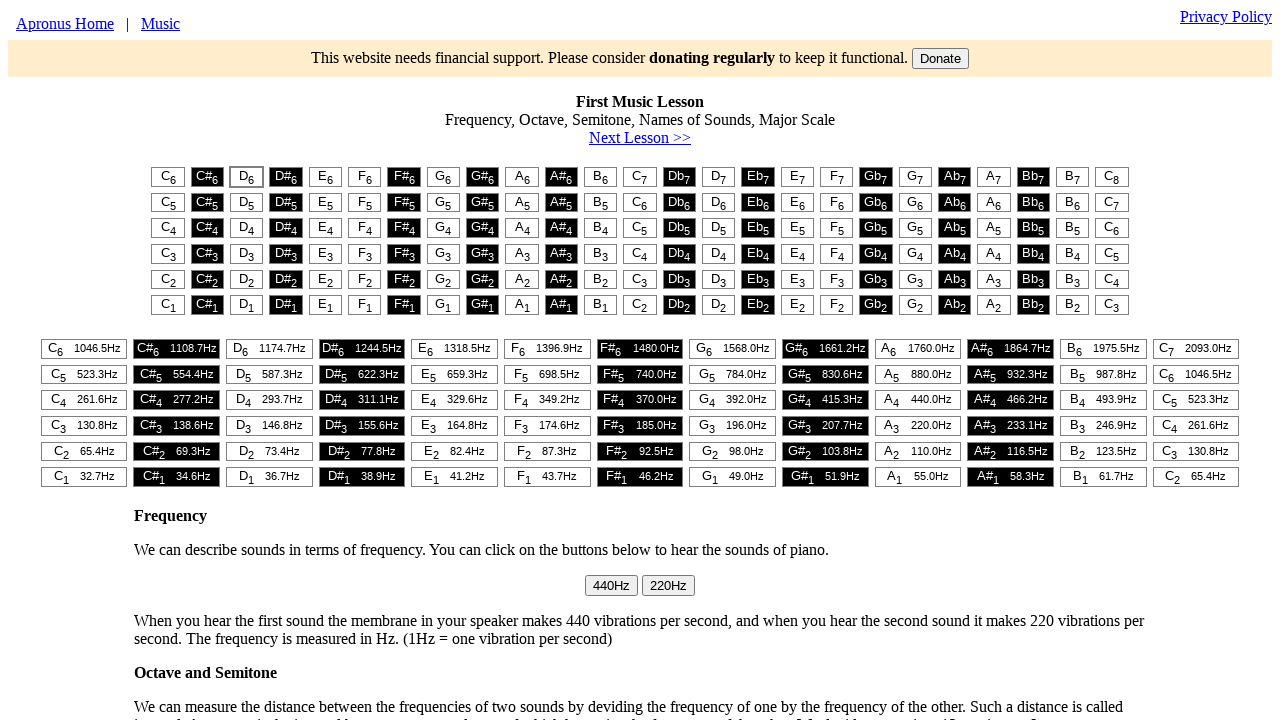

Clicked piano key at column 5 at (325, 177) on #t1 > table > tr:nth-child(1) > td:nth-child(5) > button
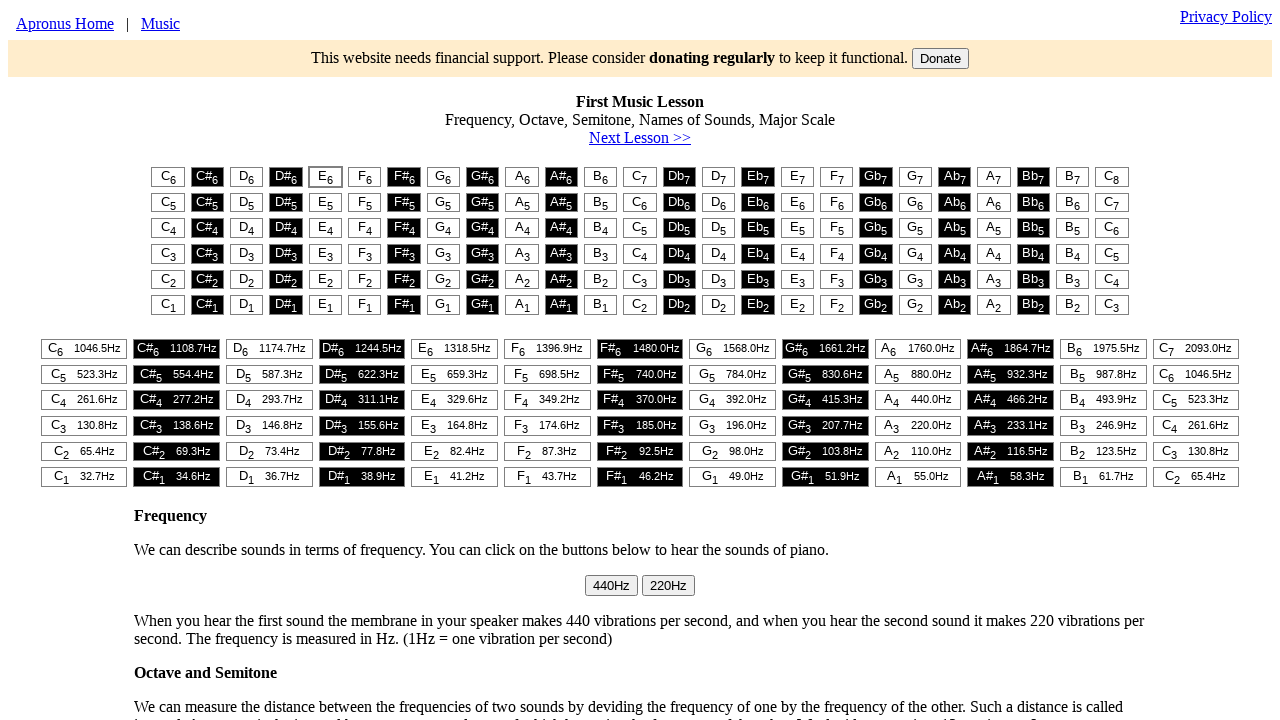

Clicked piano key at column 1 at (168, 177) on #t1 > table > tr:nth-child(1) > td:nth-child(1) > button
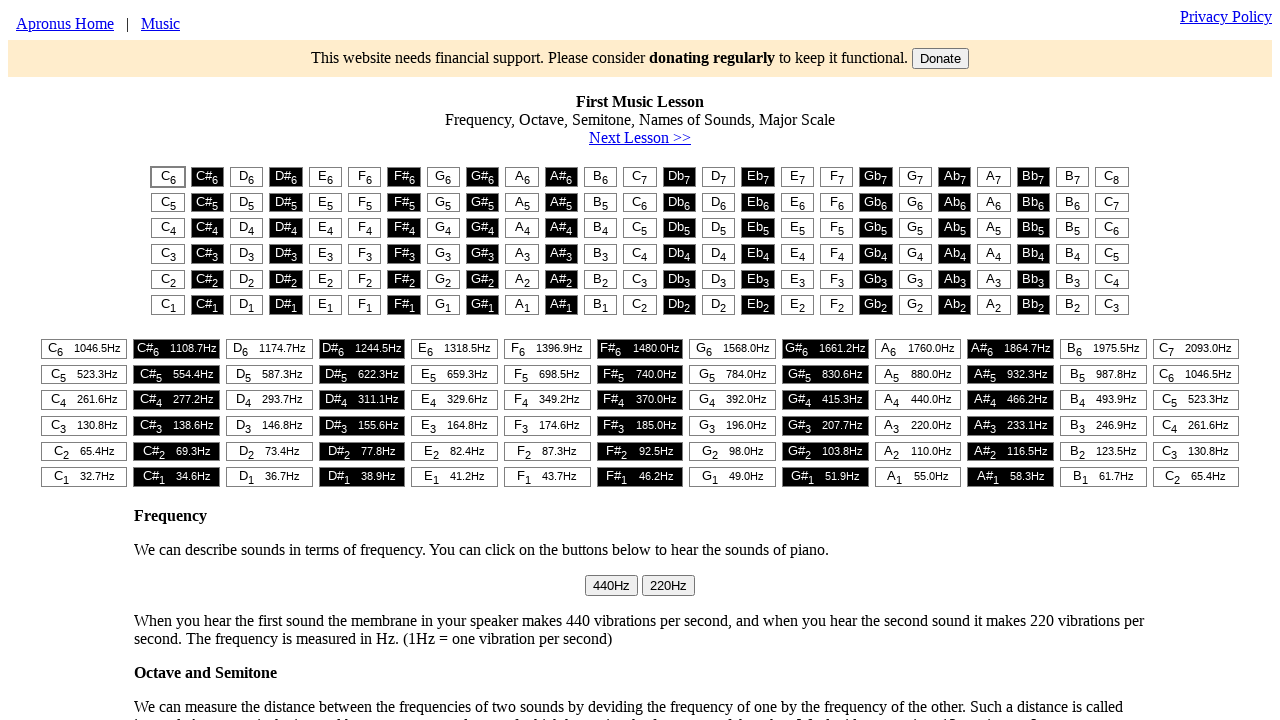

Clicked piano key at column 1 again at (168, 177) on #t1 > table > tr:nth-child(1) > td:nth-child(1) > button
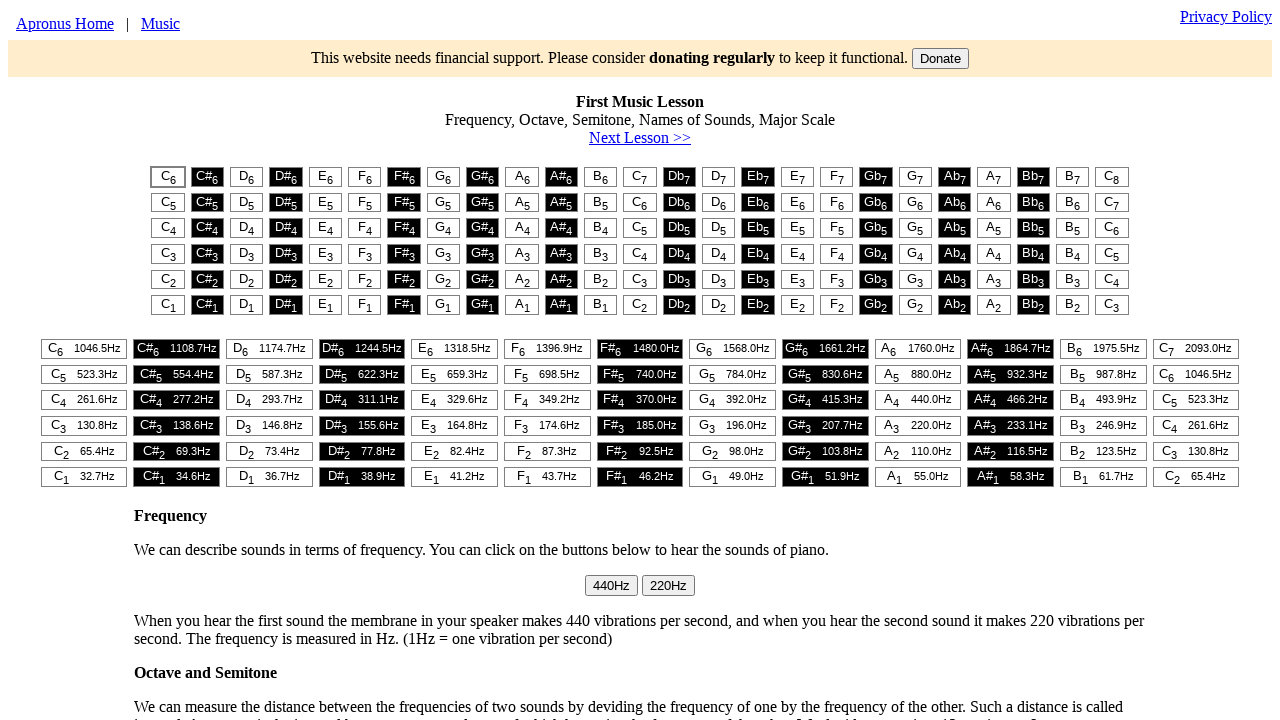

Clicked piano key at column 3 at (247, 177) on #t1 > table > tr:nth-child(1) > td:nth-child(3) > button
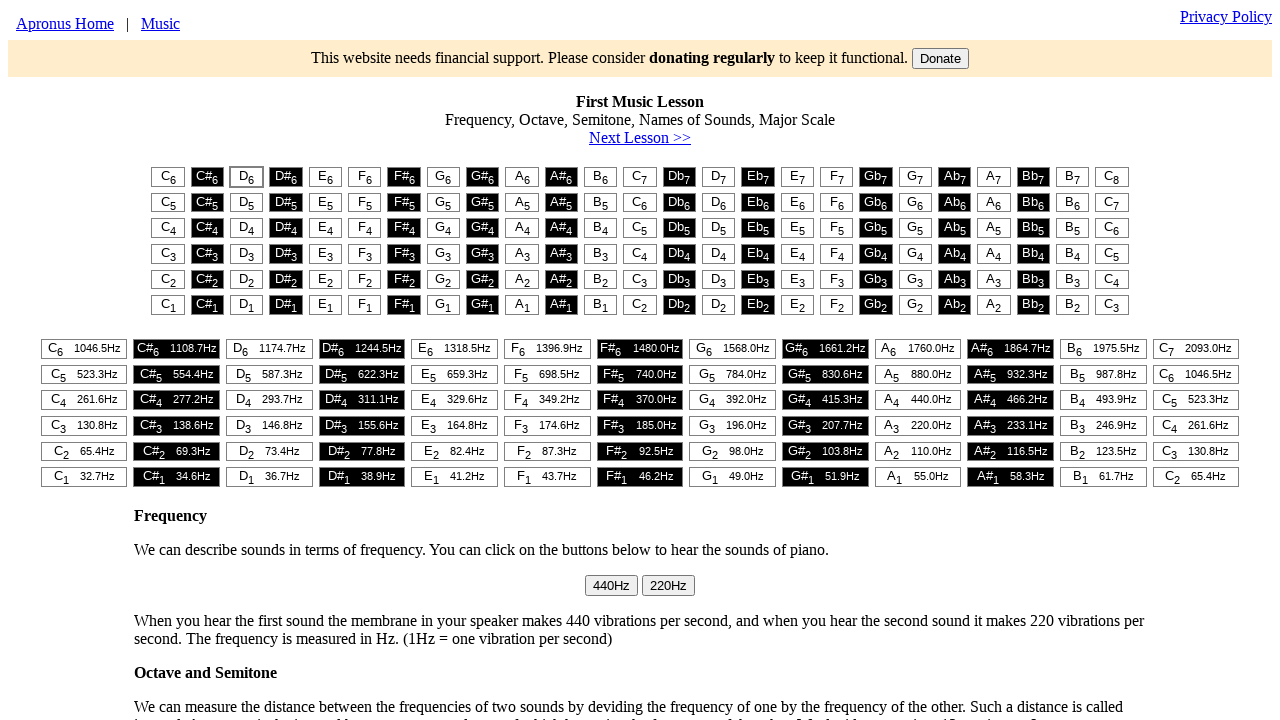

Clicked piano key at column 5 at (325, 177) on #t1 > table > tr:nth-child(1) > td:nth-child(5) > button
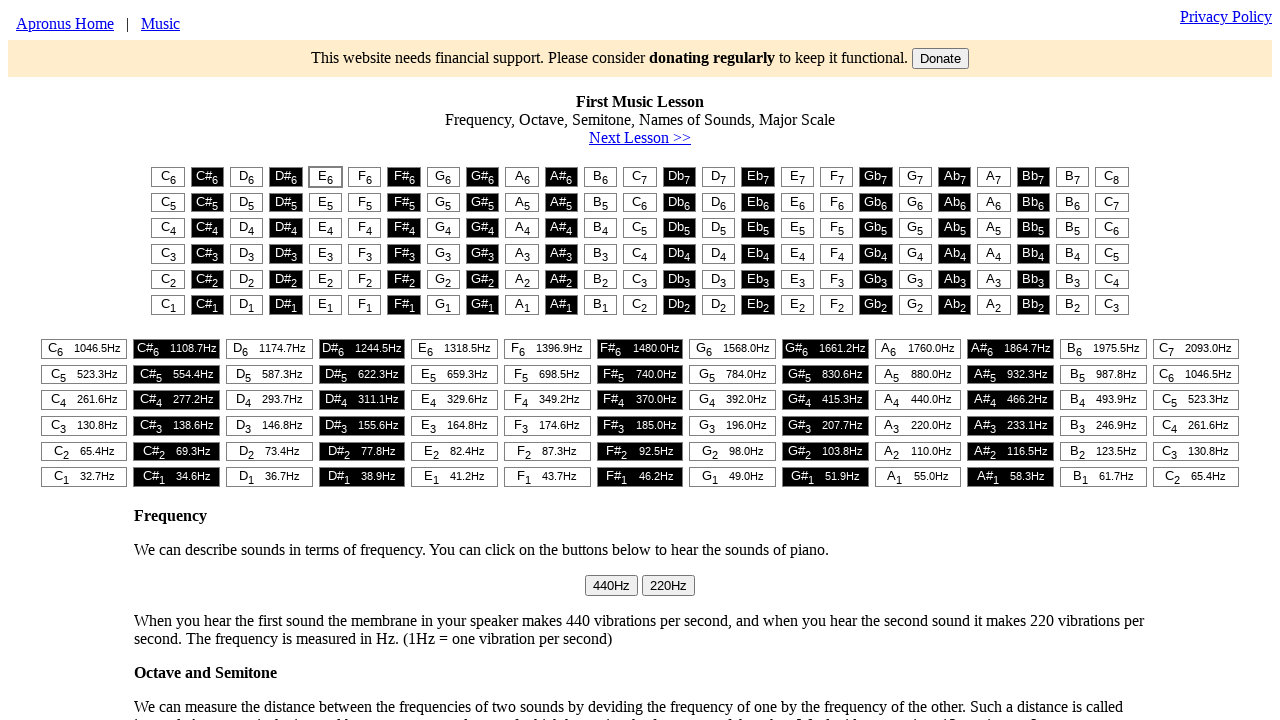

Clicked piano key at column 1 at (168, 177) on #t1 > table > tr:nth-child(1) > td:nth-child(1) > button
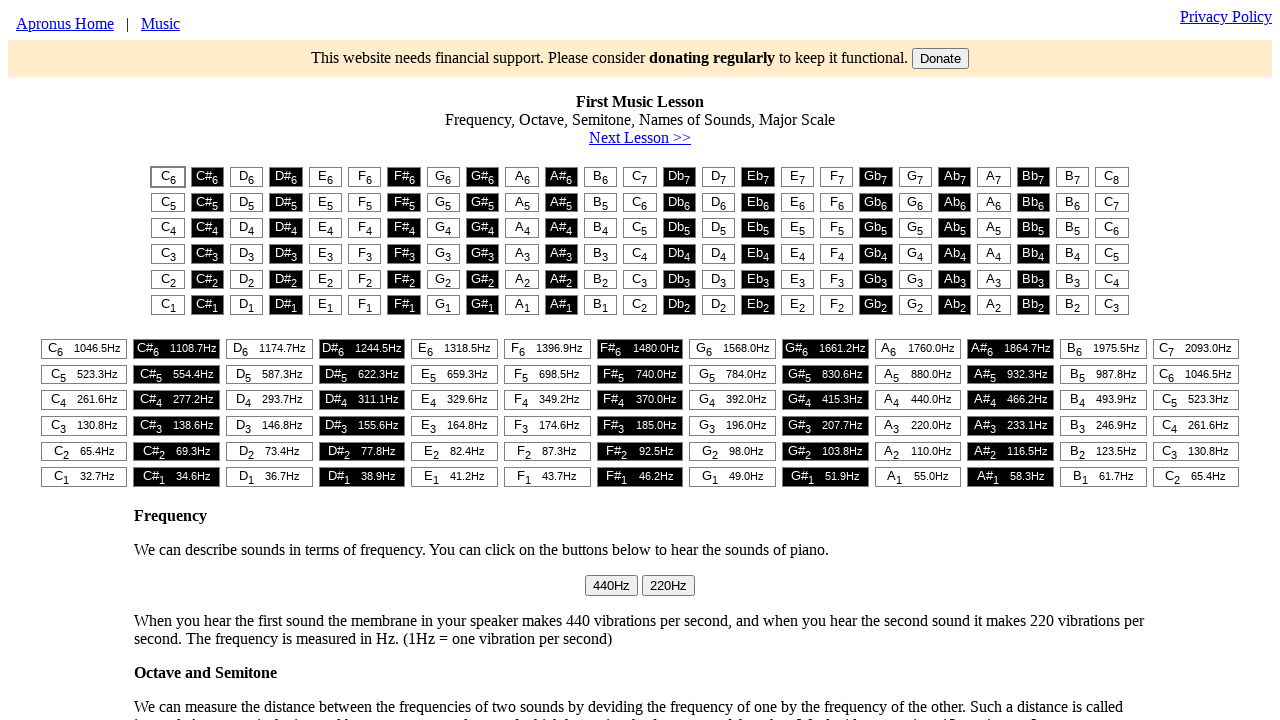

Clicked piano key at column 5 at (325, 177) on #t1 > table > tr:nth-child(1) > td:nth-child(5) > button
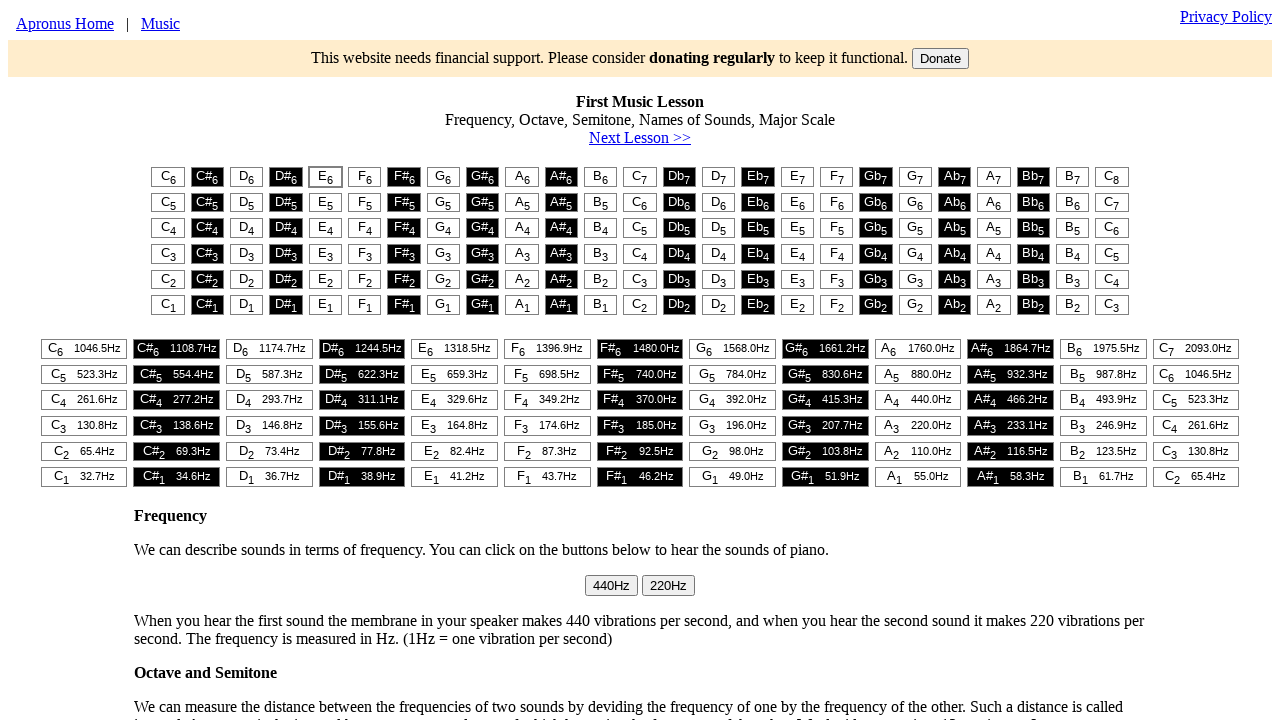

Clicked piano key at column 6 at (365, 177) on #t1 > table > tr:nth-child(1) > td:nth-child(6) > button
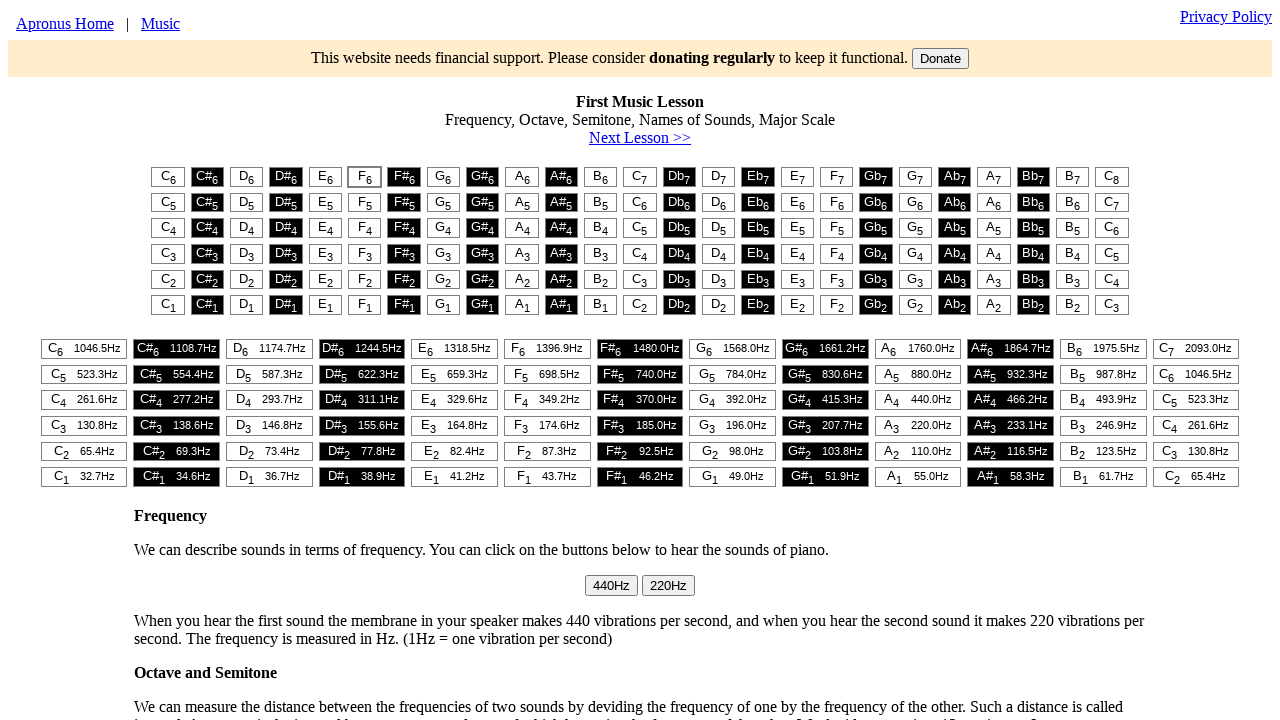

Clicked piano key at column 8 at (443, 177) on #t1 > table > tr:nth-child(1) > td:nth-child(8) > button
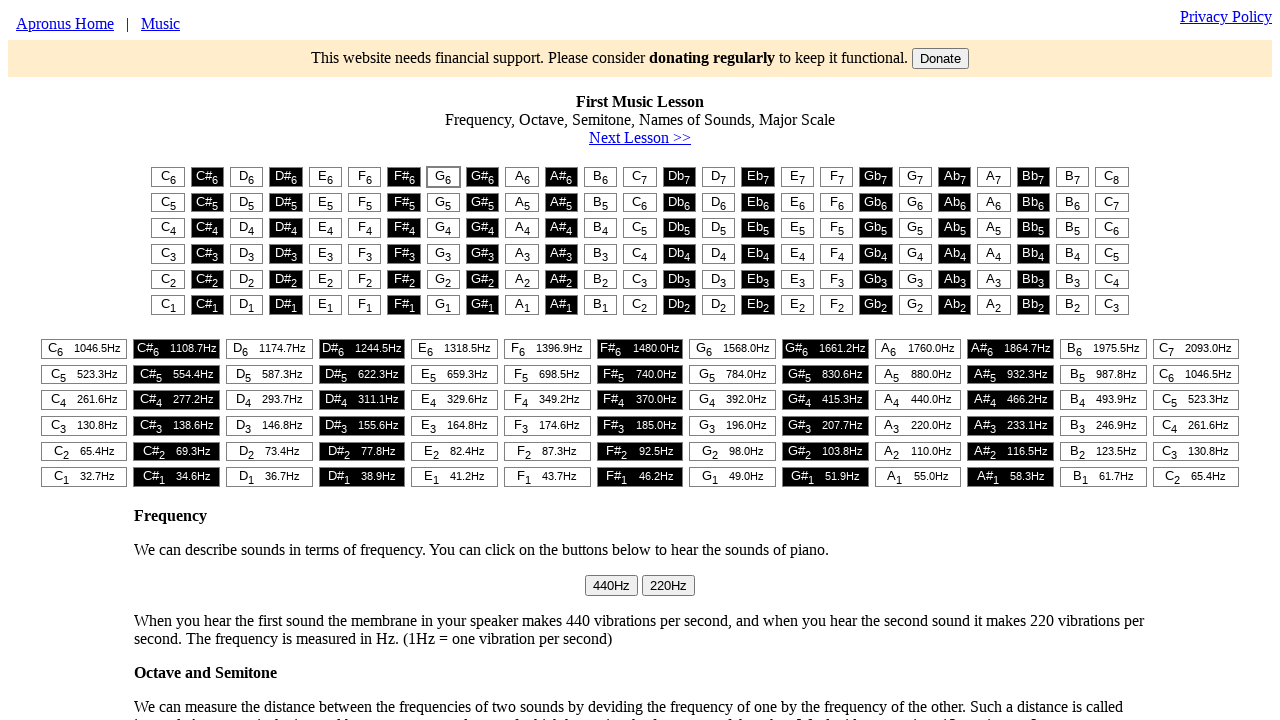

Clicked piano key at column 5 at (325, 177) on #t1 > table > tr:nth-child(1) > td:nth-child(5) > button
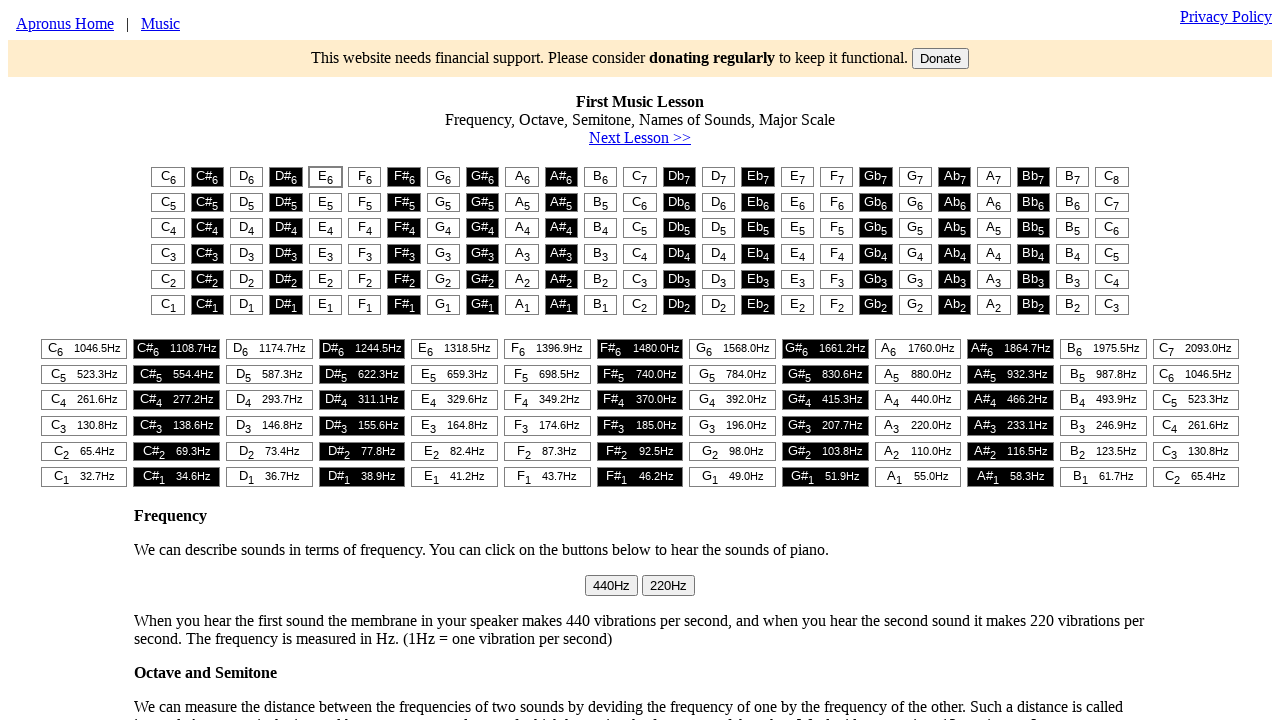

Clicked piano key at column 6 at (365, 177) on #t1 > table > tr:nth-child(1) > td:nth-child(6) > button
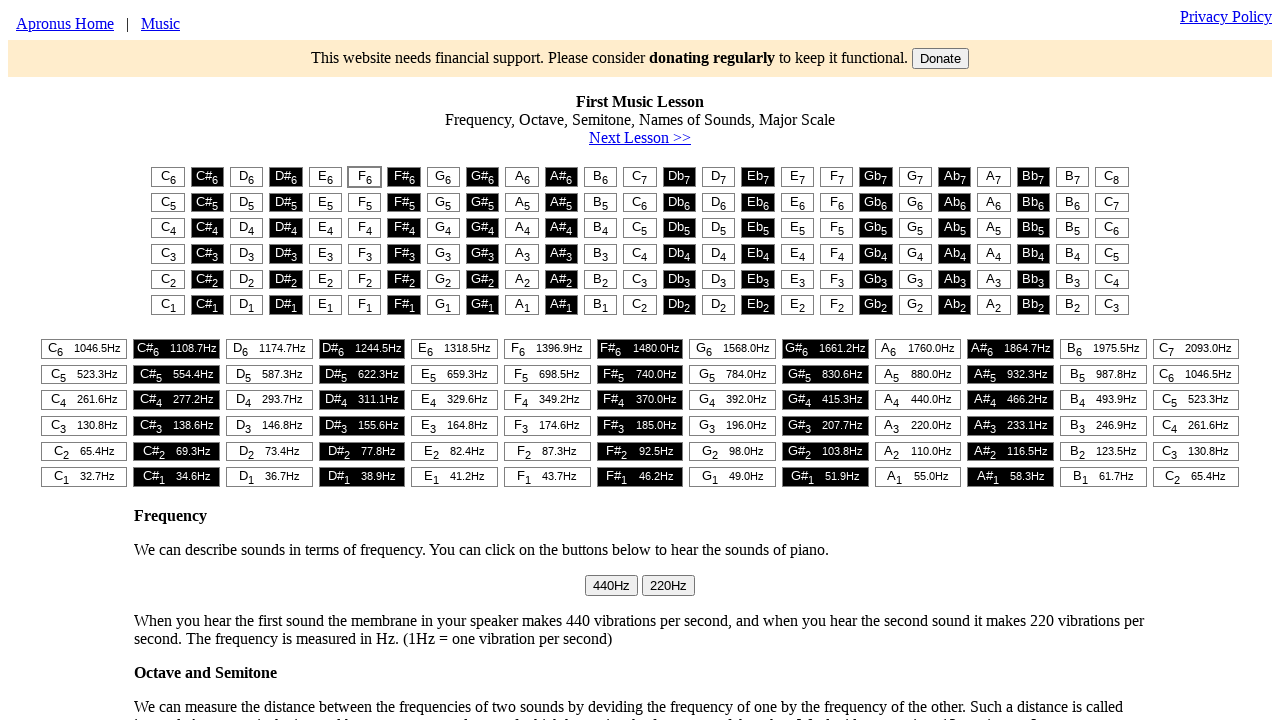

Clicked piano key at column 8 at (443, 177) on #t1 > table > tr:nth-child(1) > td:nth-child(8) > button
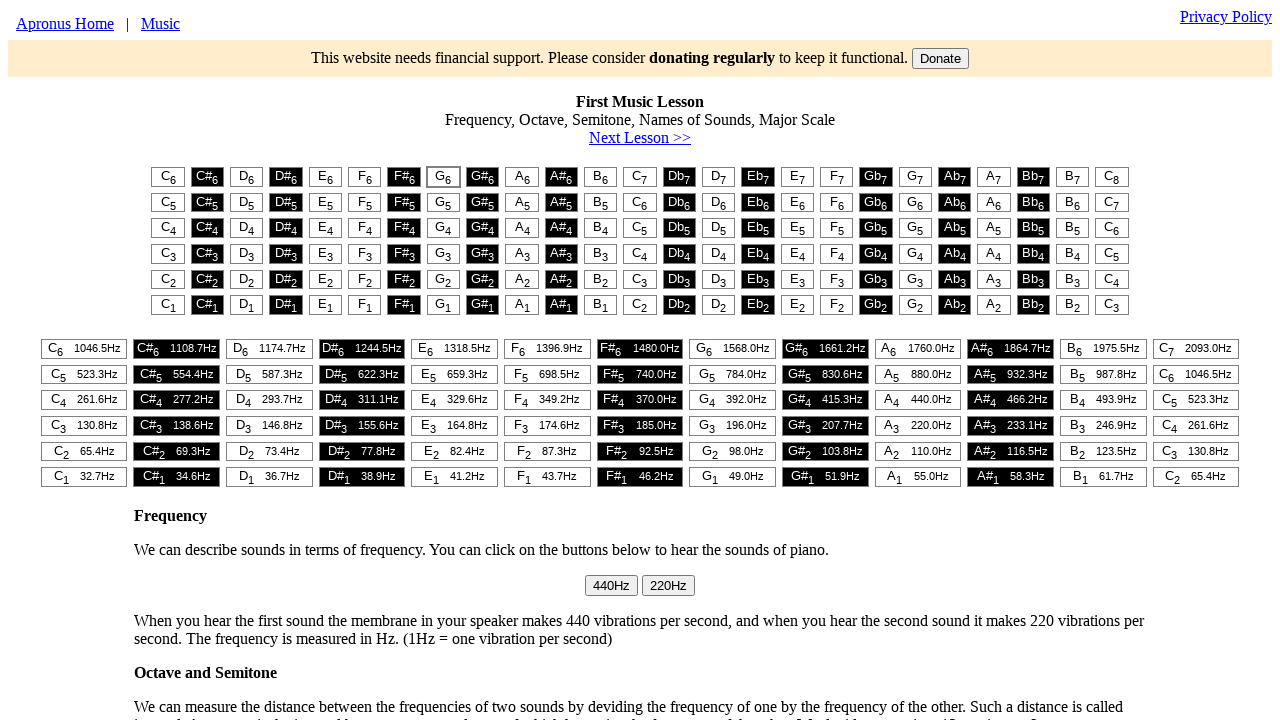

Clicked piano key at column 8 again at (443, 177) on #t1 > table > tr:nth-child(1) > td:nth-child(8) > button
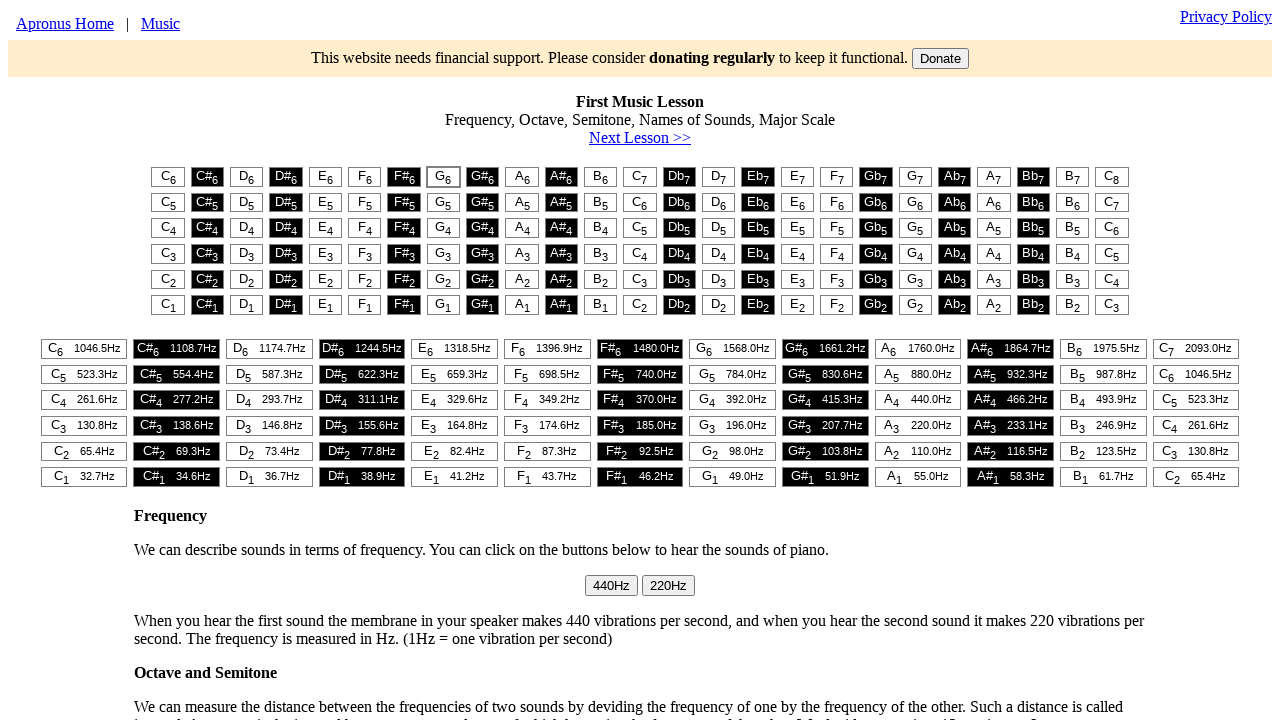

Clicked piano key at column 10 at (522, 177) on #t1 > table > tr:nth-child(1) > td:nth-child(10) > button
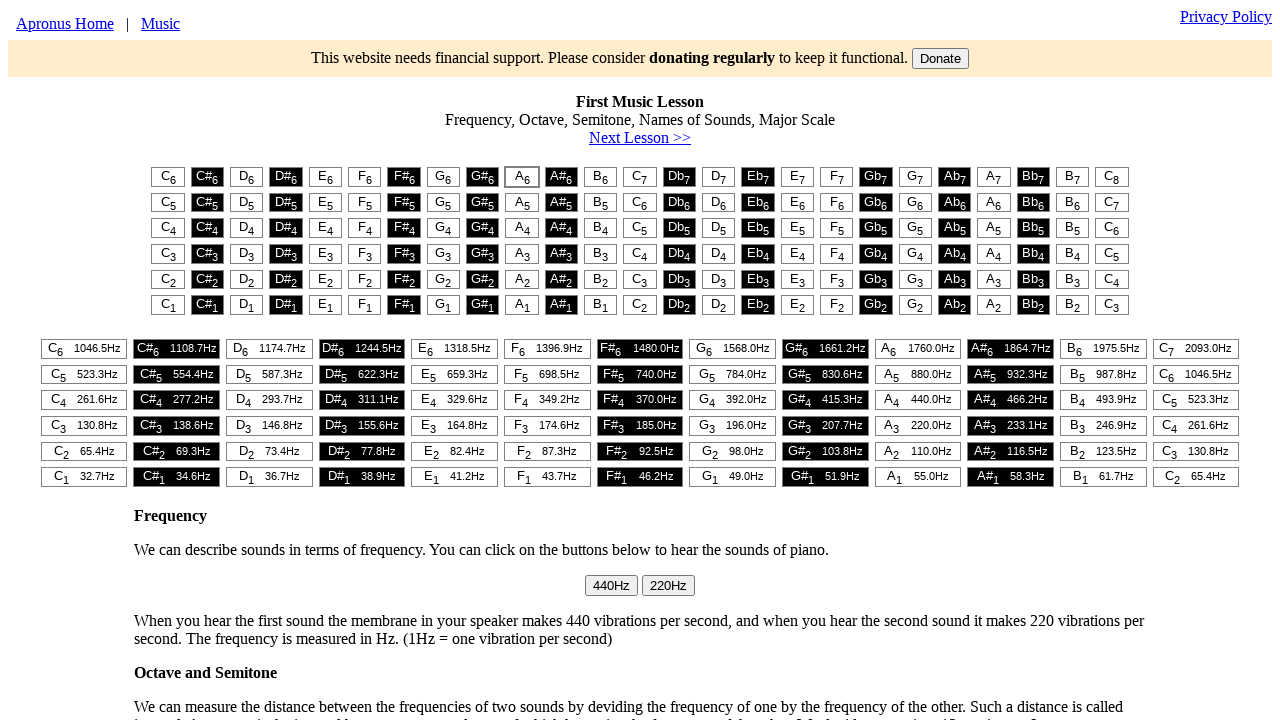

Clicked piano key at column 8 at (443, 177) on #t1 > table > tr:nth-child(1) > td:nth-child(8) > button
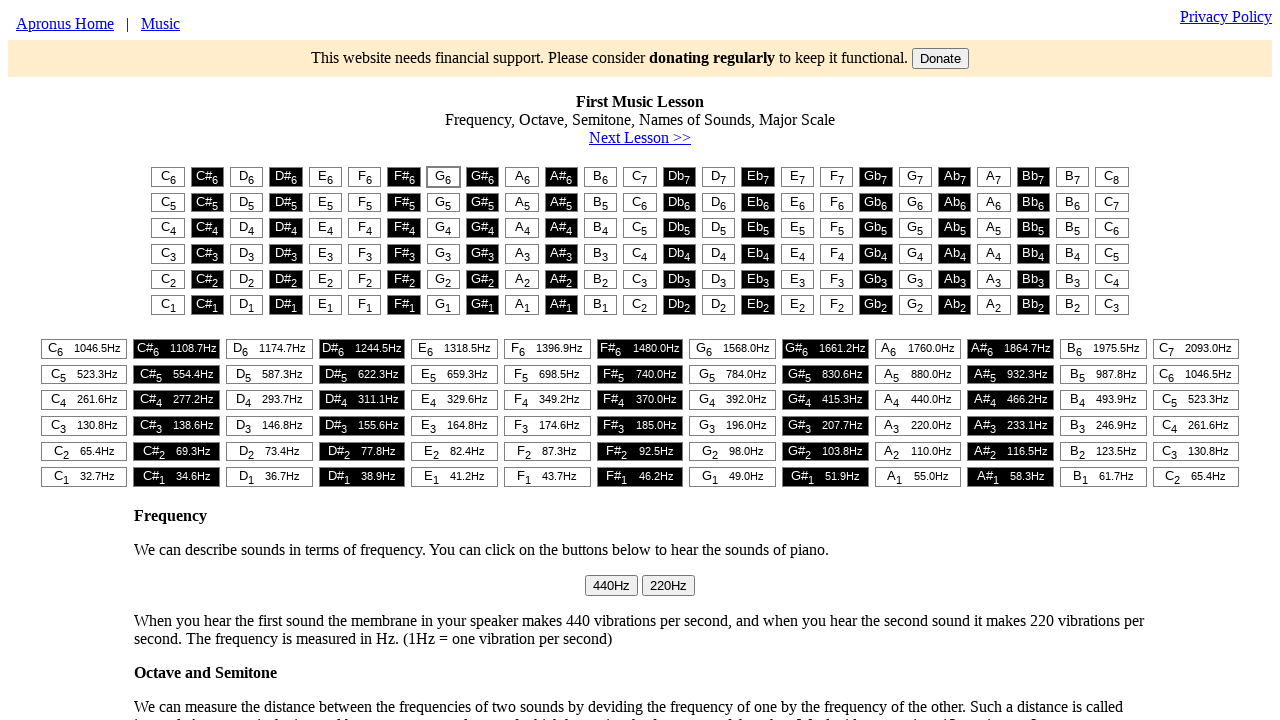

Clicked piano key at column 6 at (365, 177) on #t1 > table > tr:nth-child(1) > td:nth-child(6) > button
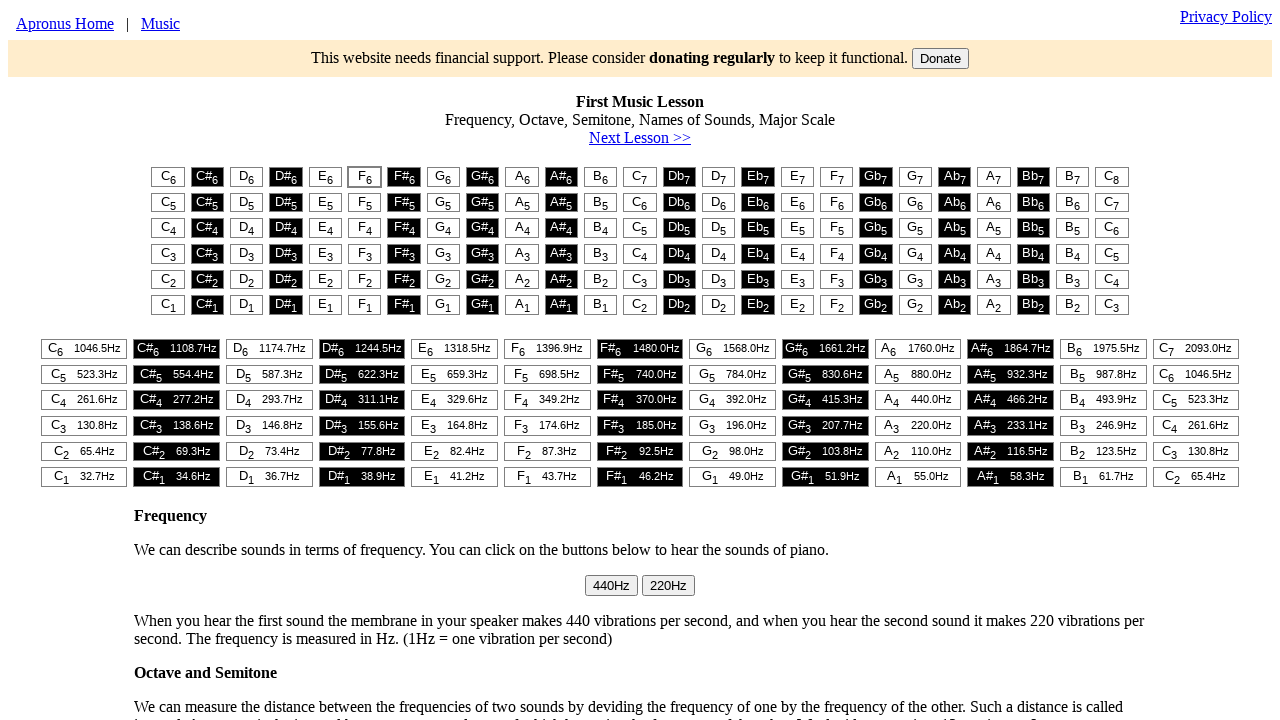

Clicked piano key at column 5 at (325, 177) on #t1 > table > tr:nth-child(1) > td:nth-child(5) > button
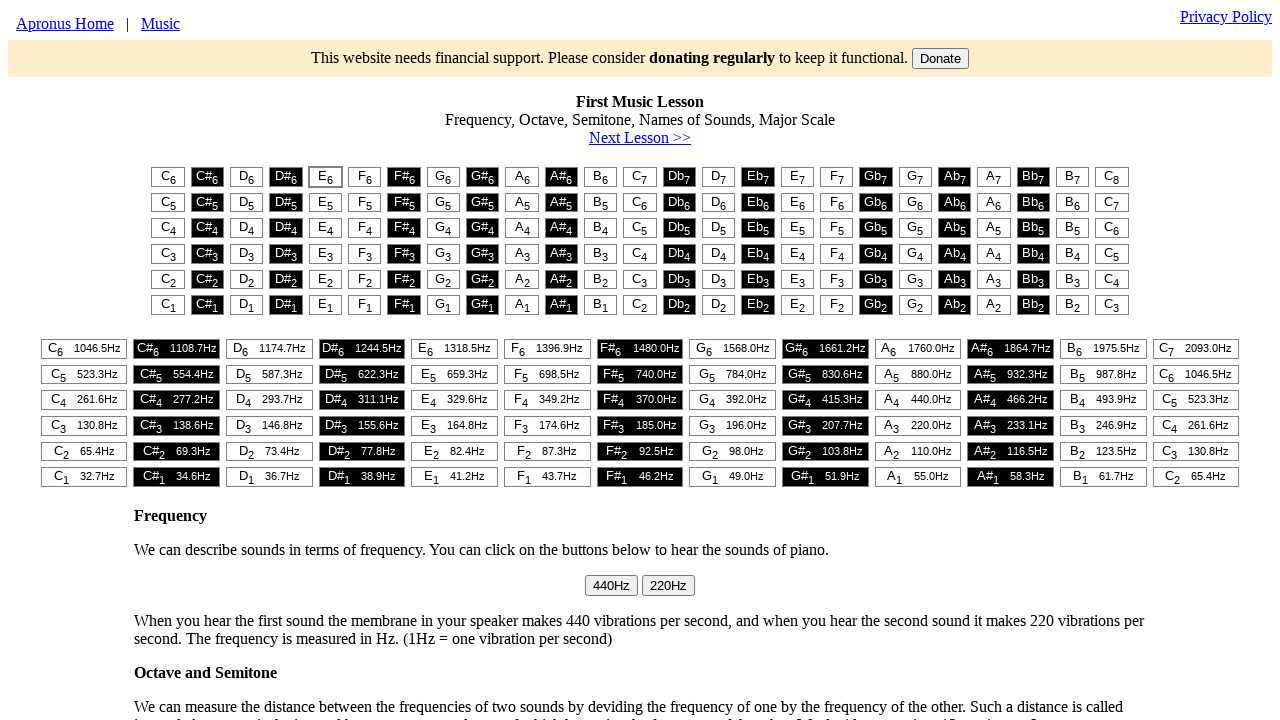

Clicked piano key at column 1 at (168, 177) on #t1 > table > tr:nth-child(1) > td:nth-child(1) > button
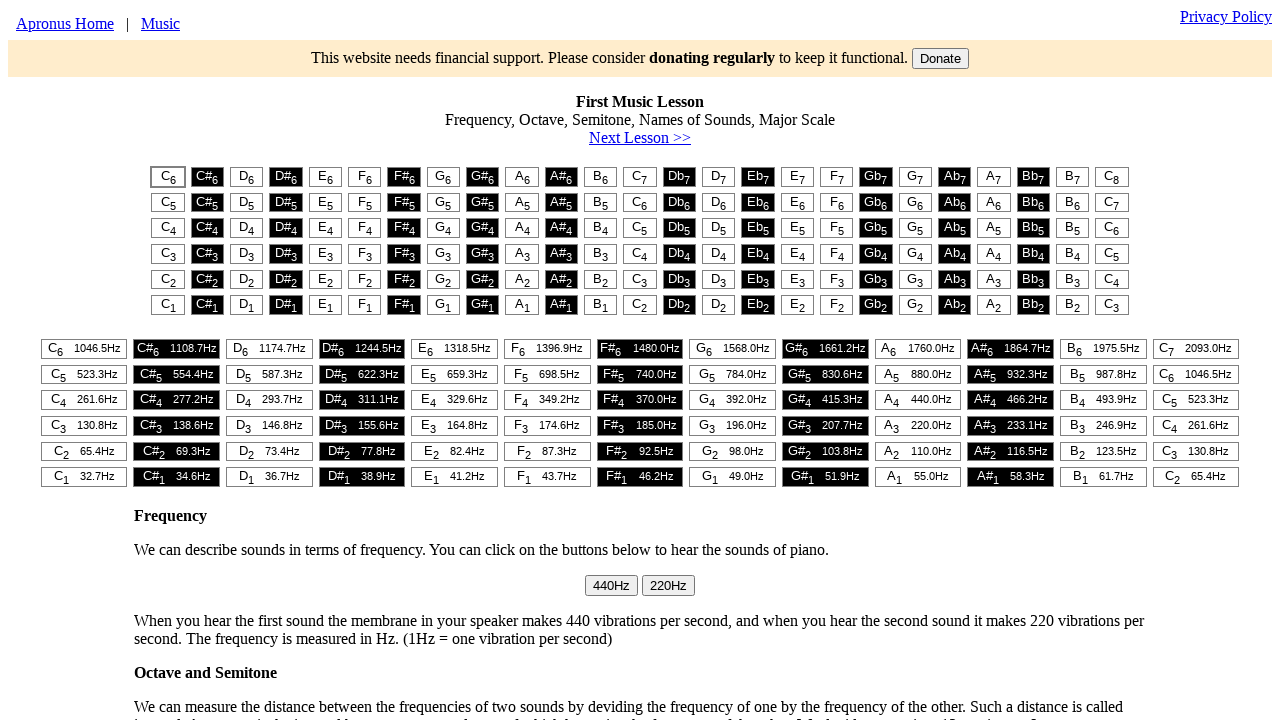

Clicked piano key at column 8 at (443, 177) on #t1 > table > tr:nth-child(1) > td:nth-child(8) > button
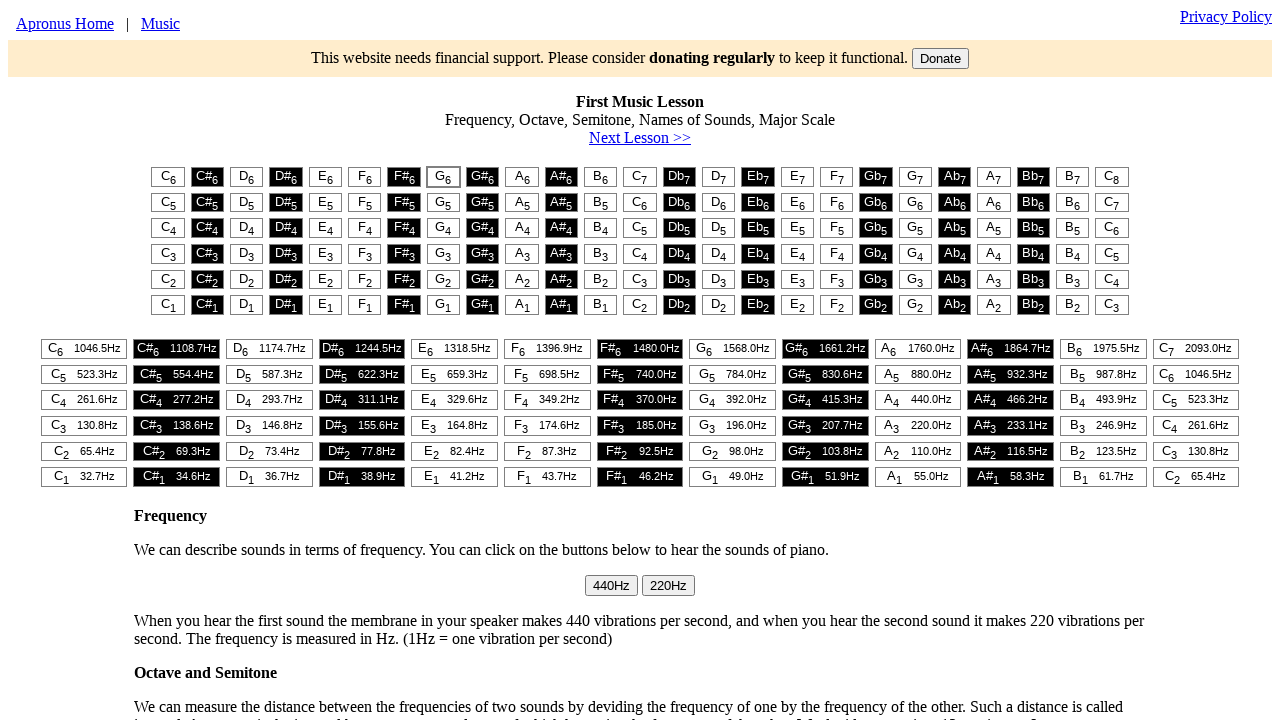

Clicked piano key at column 10 at (522, 177) on #t1 > table > tr:nth-child(1) > td:nth-child(10) > button
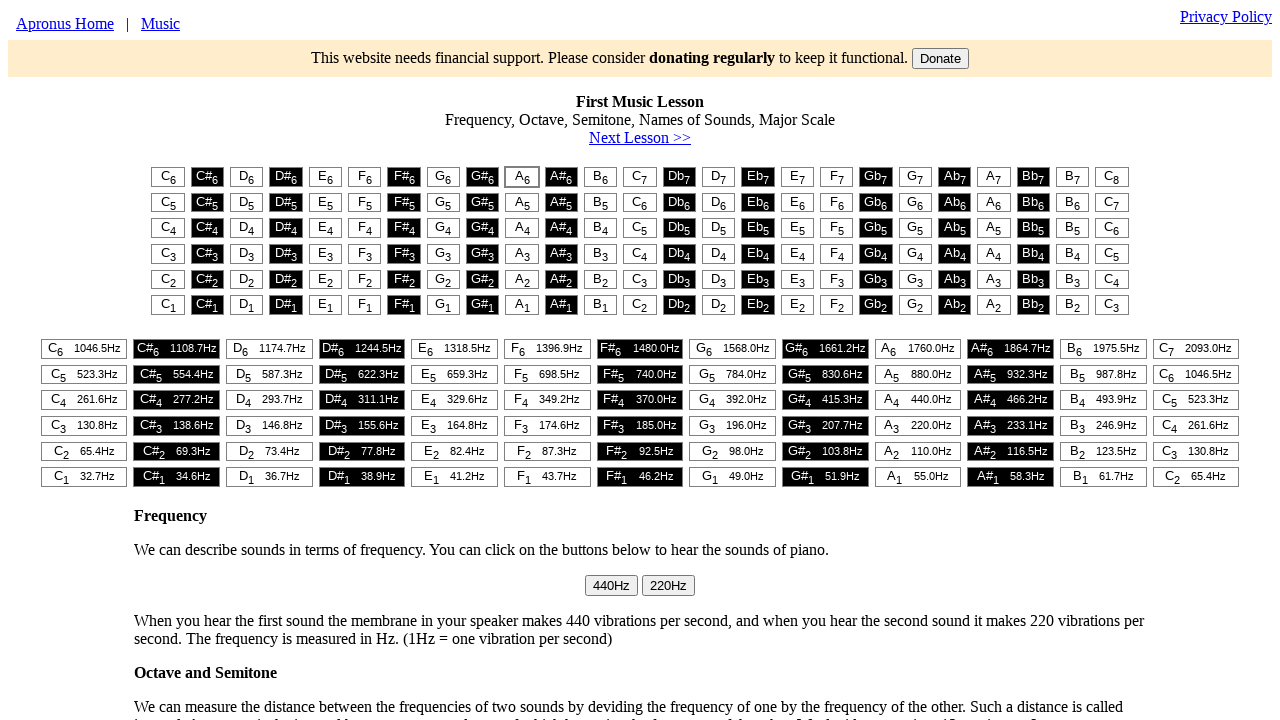

Clicked piano key at column 8 at (443, 177) on #t1 > table > tr:nth-child(1) > td:nth-child(8) > button
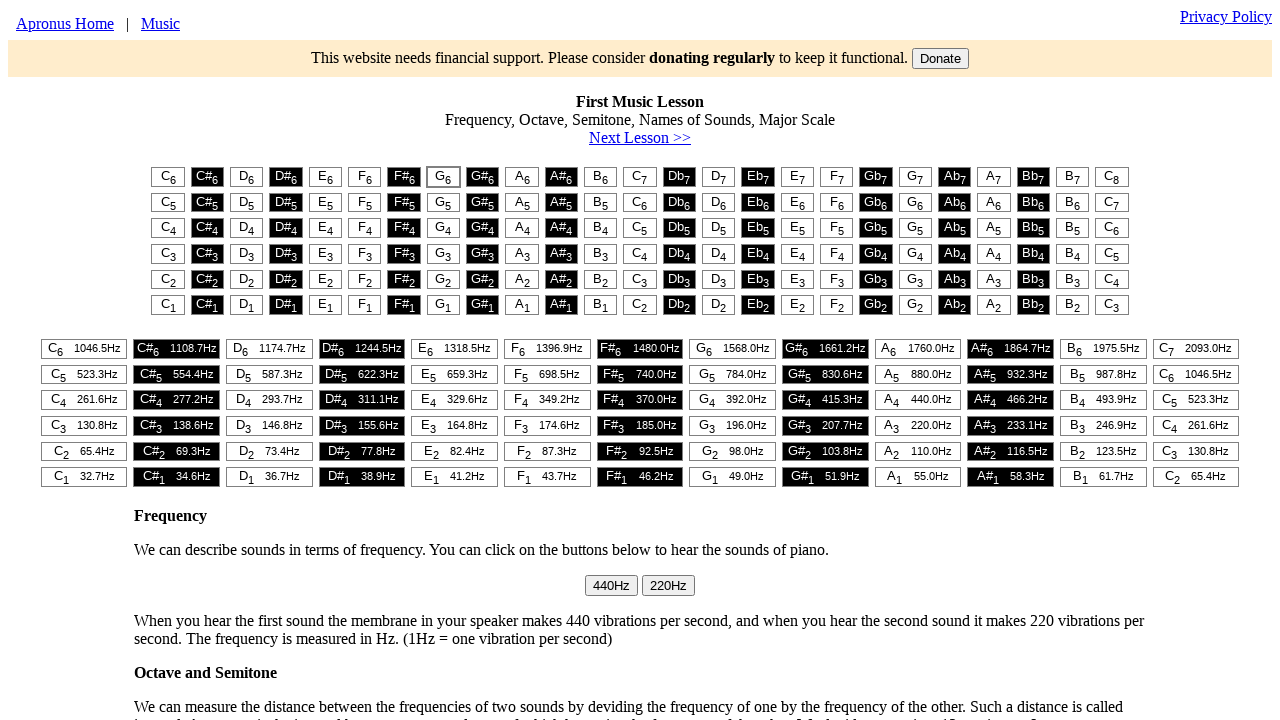

Clicked piano key at column 6 at (365, 177) on #t1 > table > tr:nth-child(1) > td:nth-child(6) > button
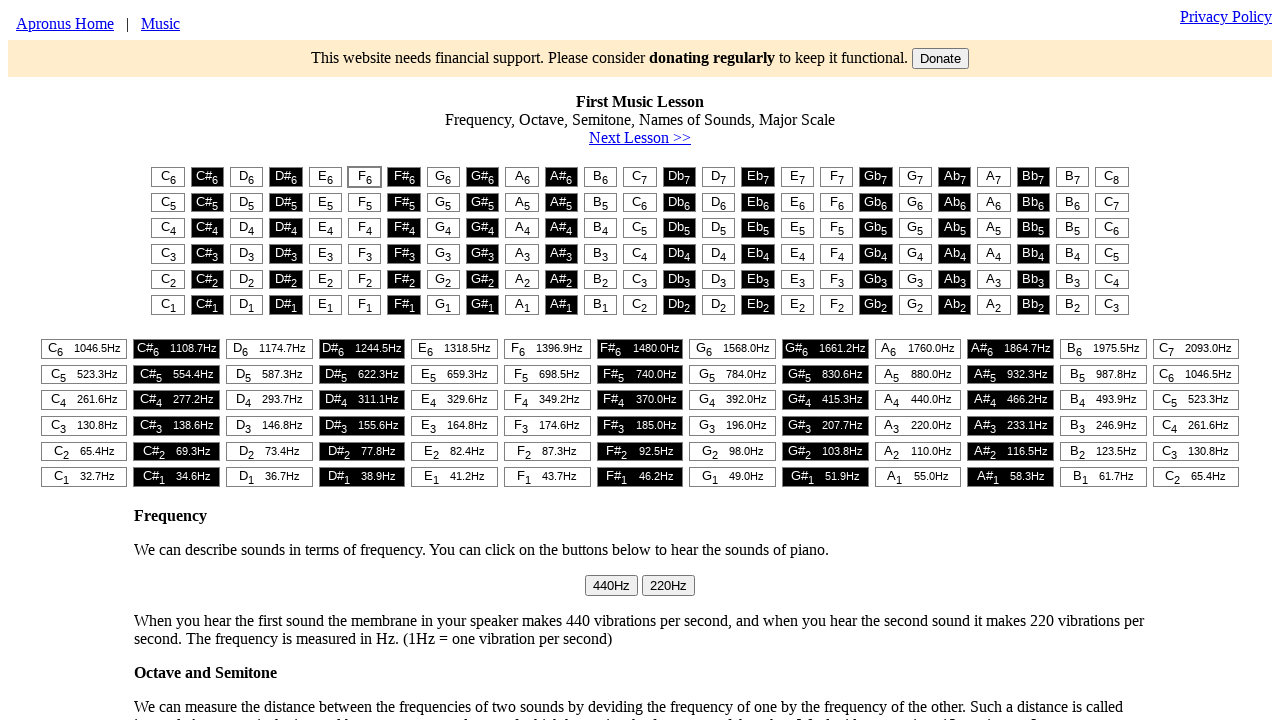

Clicked piano key at column 5 at (325, 177) on #t1 > table > tr:nth-child(1) > td:nth-child(5) > button
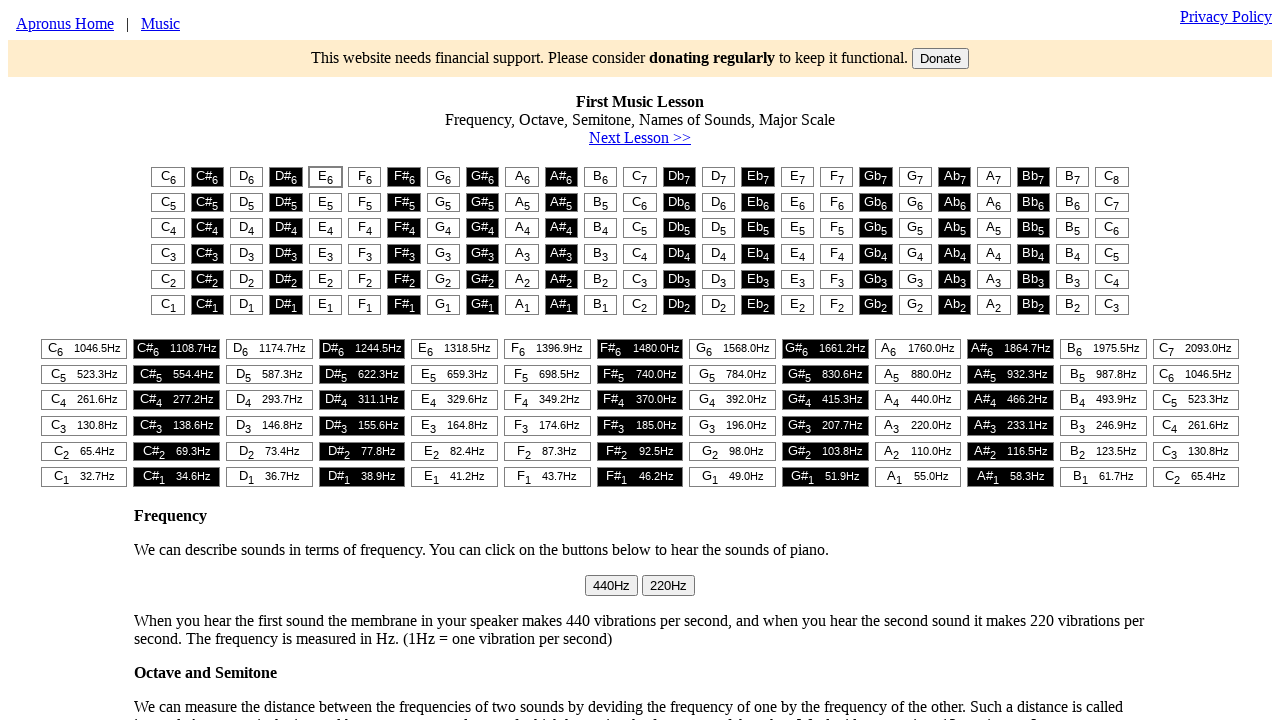

Clicked piano key at column 1 - final note of melody at (168, 177) on #t1 > table > tr:nth-child(1) > td:nth-child(1) > button
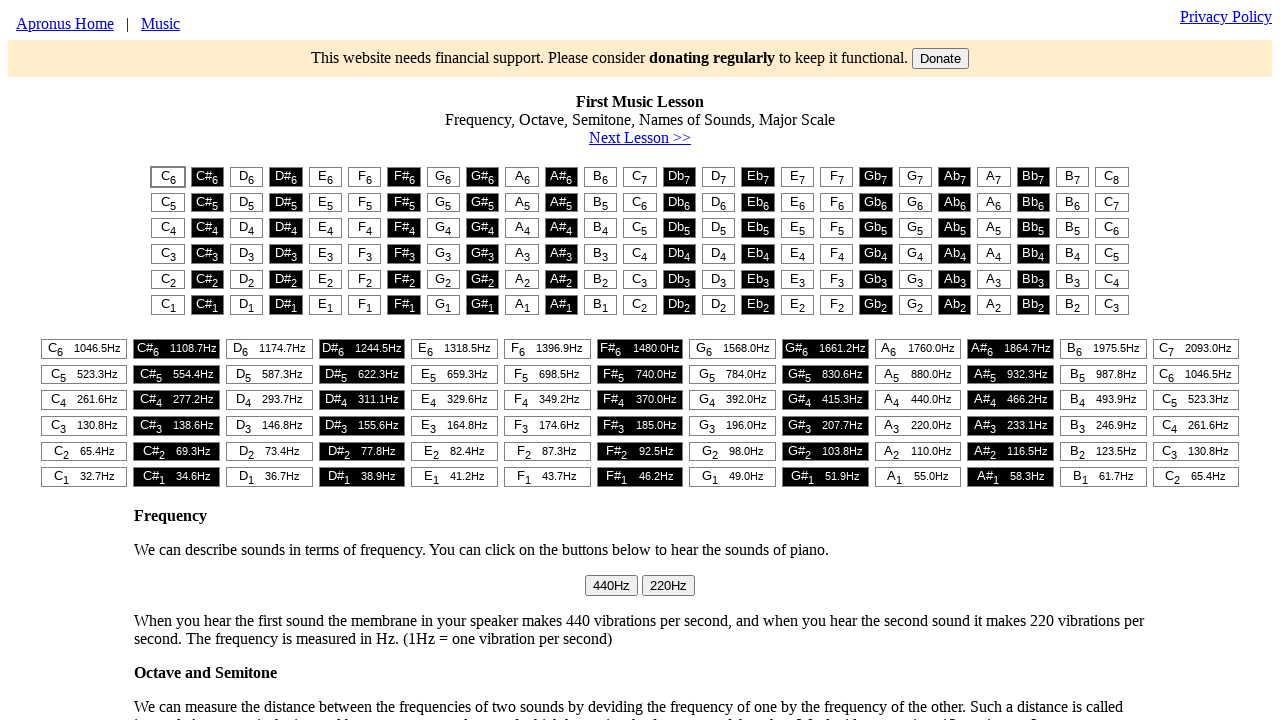

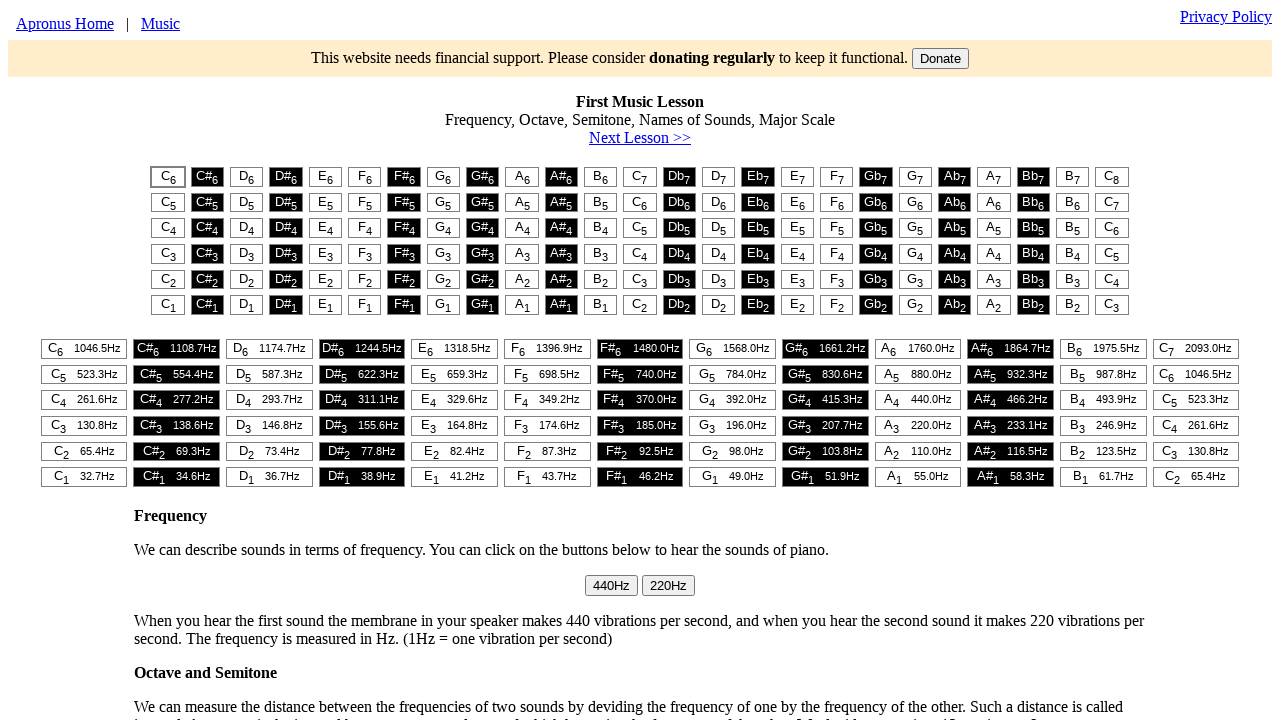